Tests file download functionality by clicking a download link and verifying the file was downloaded

Starting URL: https://testcenter.techproeducation.com/index.php?page=file-download

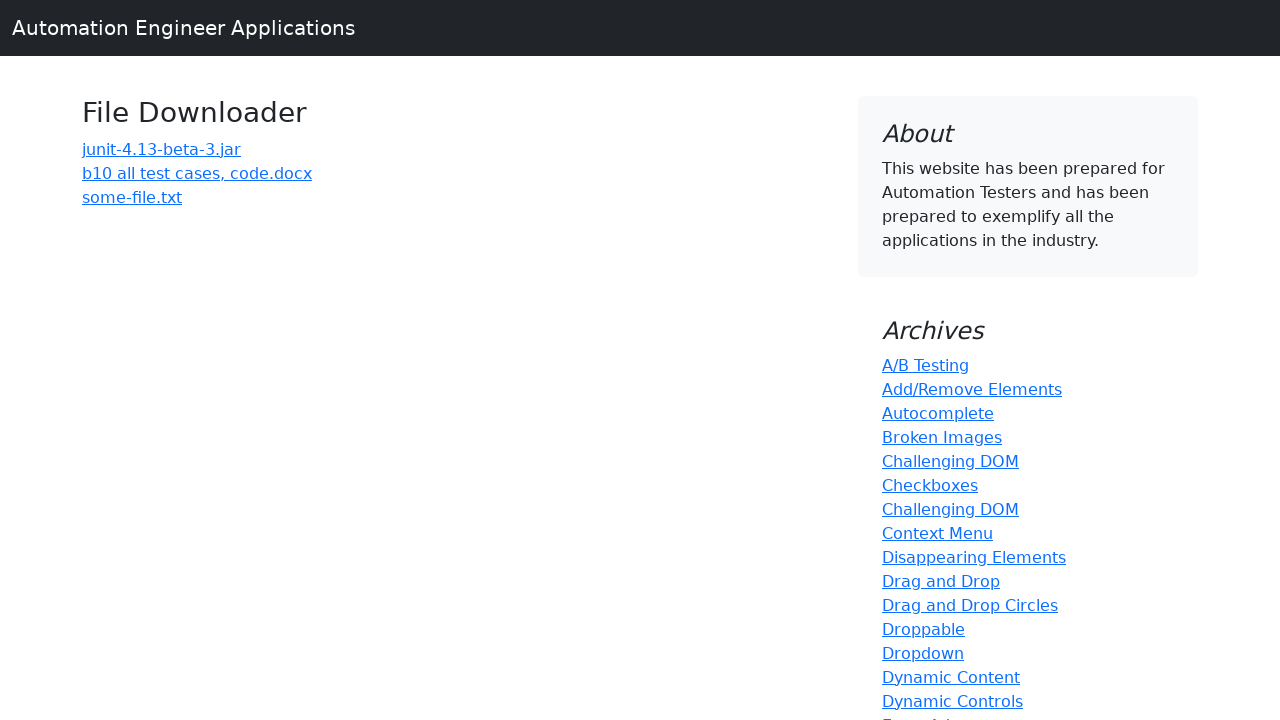

Clicked the third link on the file download page at (197, 173) on (//a)[3]
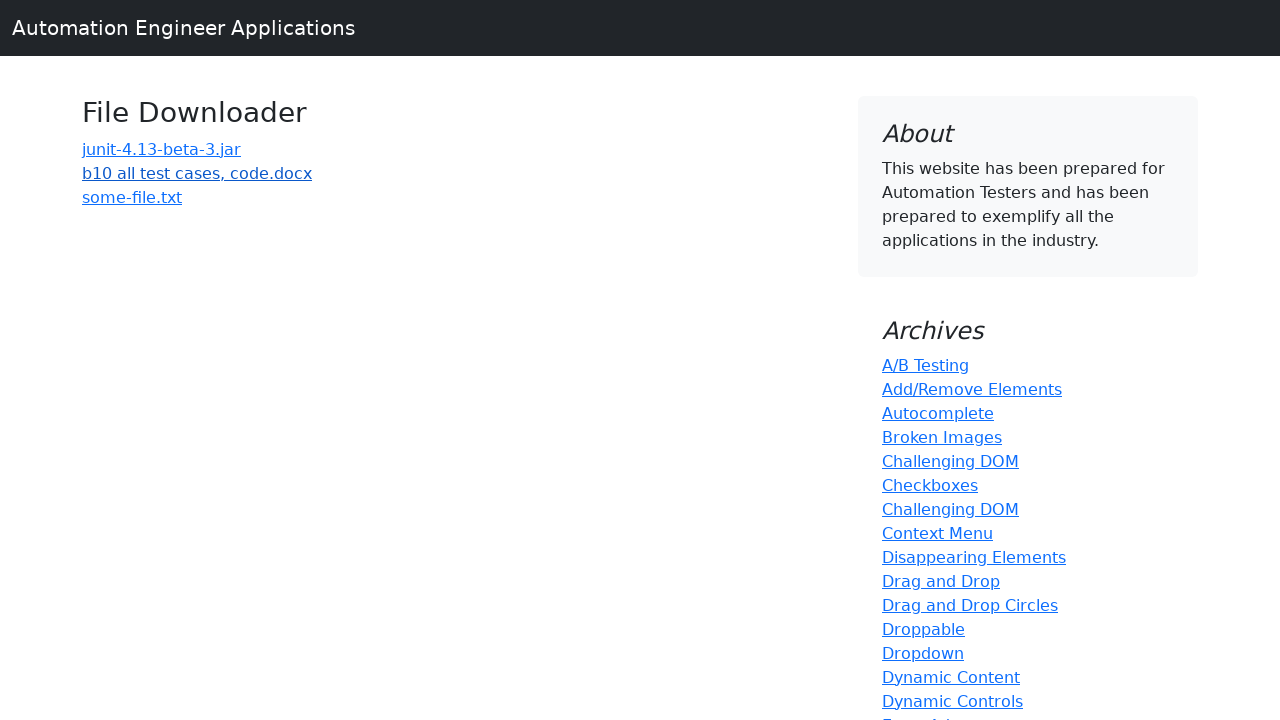

Clicked download link and waited for download to complete at (197, 173) on (//a)[3]
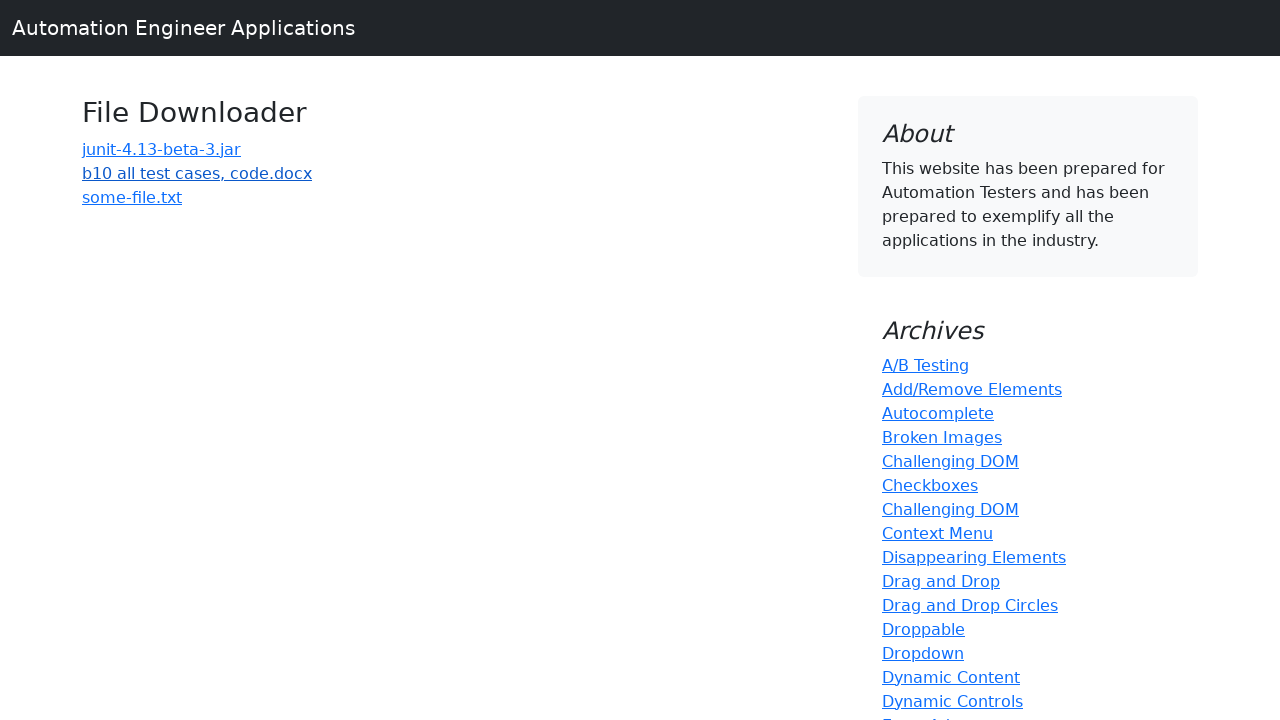

Verified download file path exists
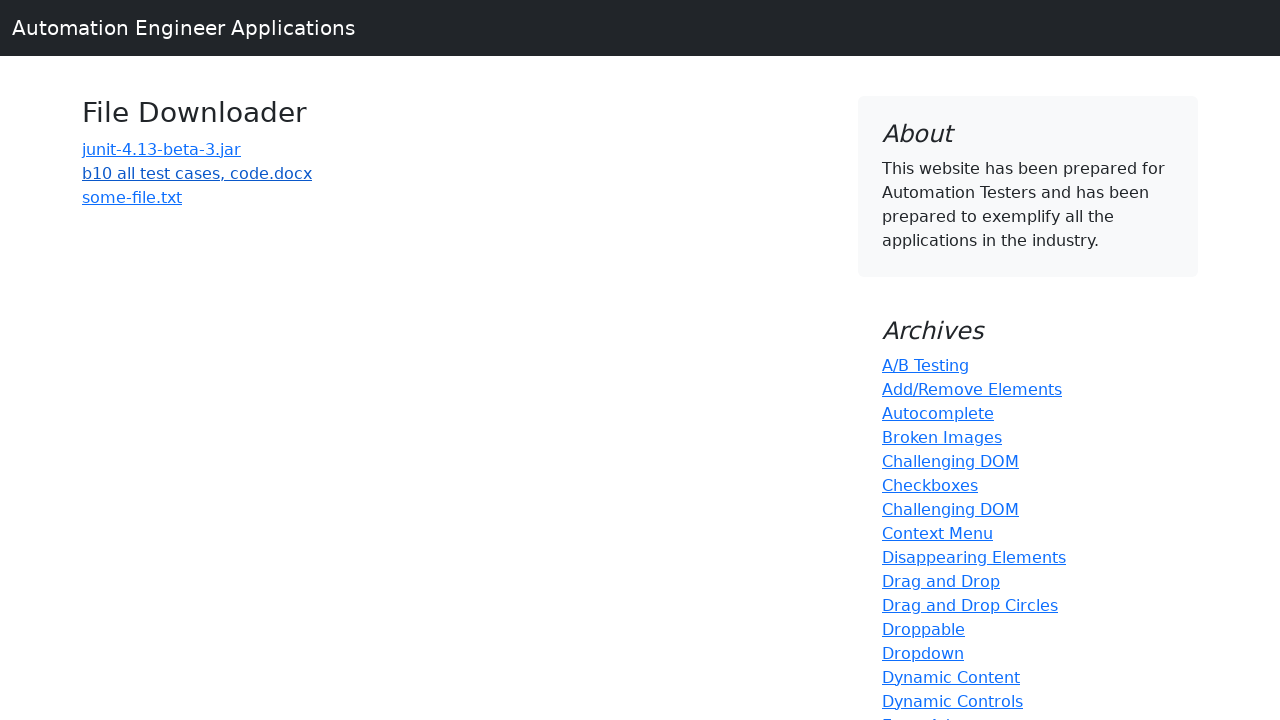

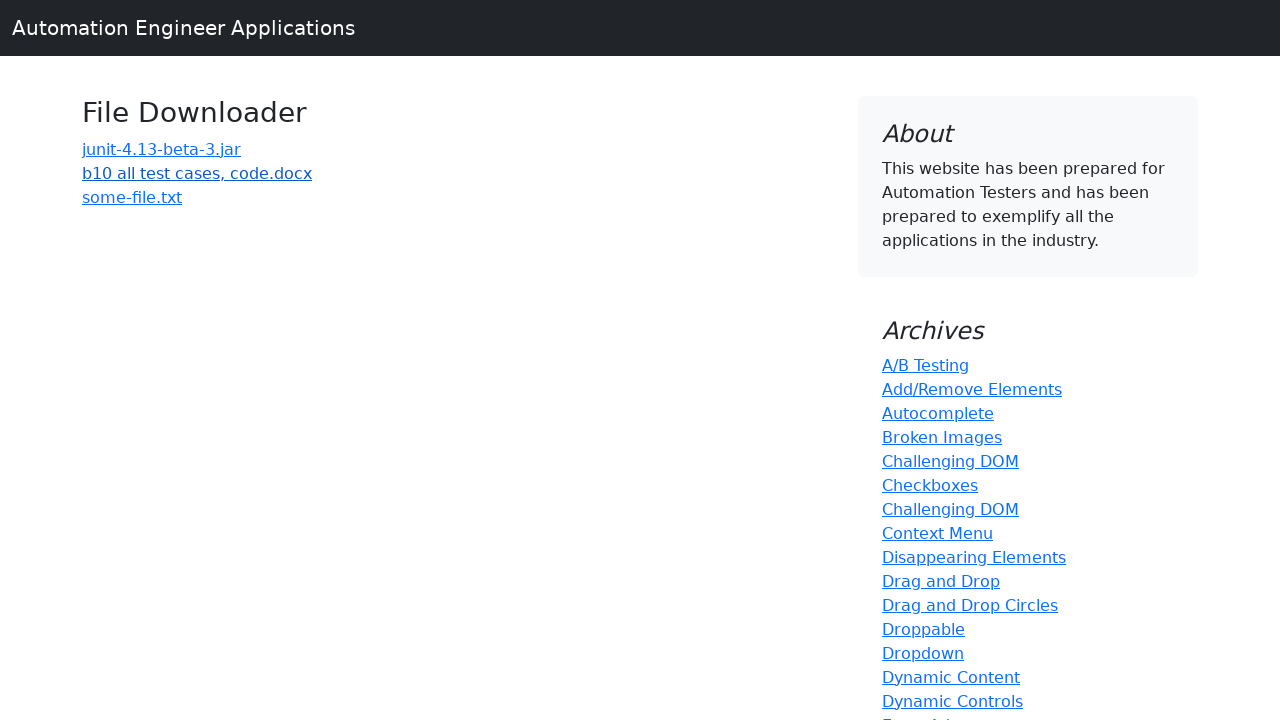